Tests confirm alert handling by clicking a button that triggers a confirmation dialog and dismissing it

Starting URL: https://demoqa.com/alerts

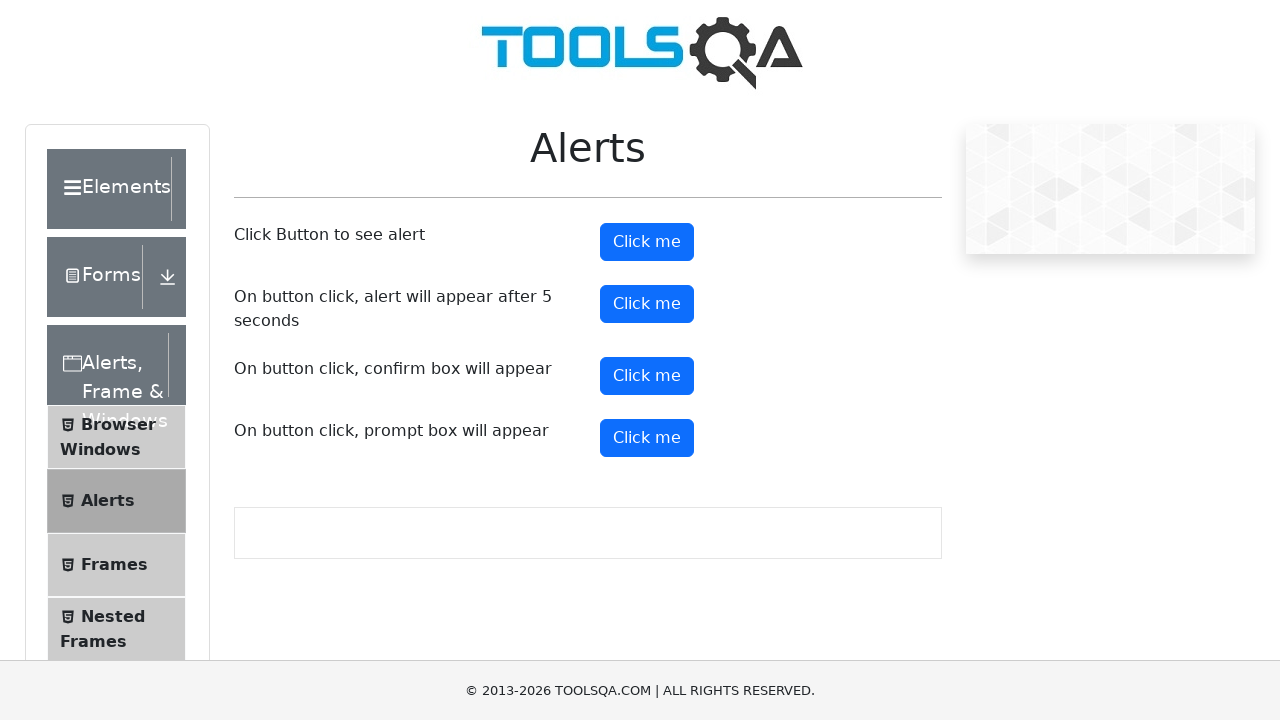

Set up dialog handler to dismiss confirm alerts
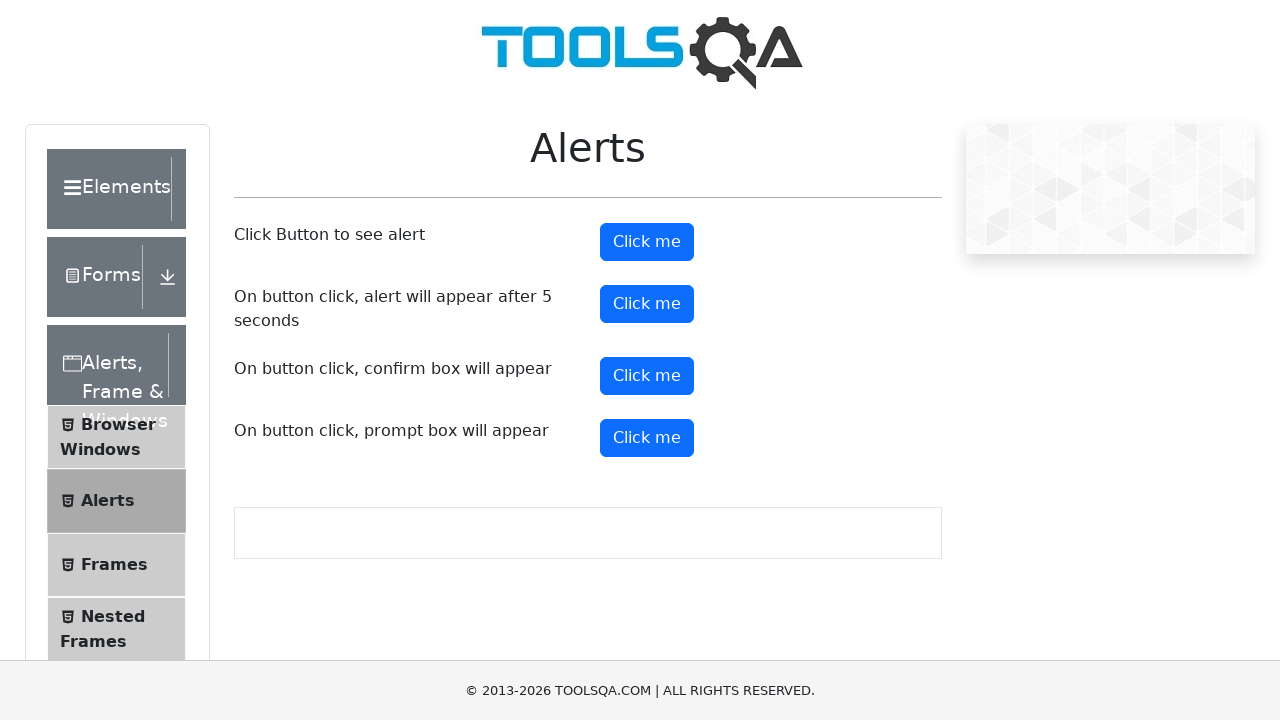

Clicked button to trigger confirm alert at (647, 376) on #confirmButton
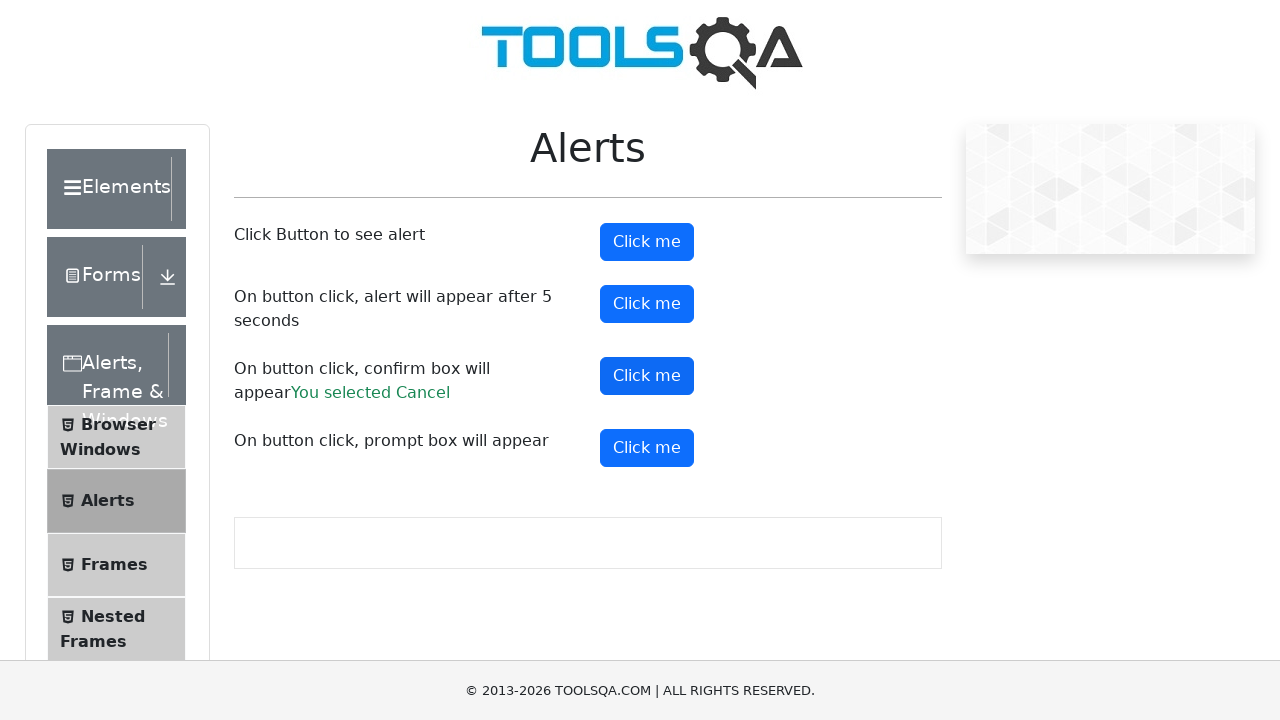

Waited for alert to be processed and dismissed
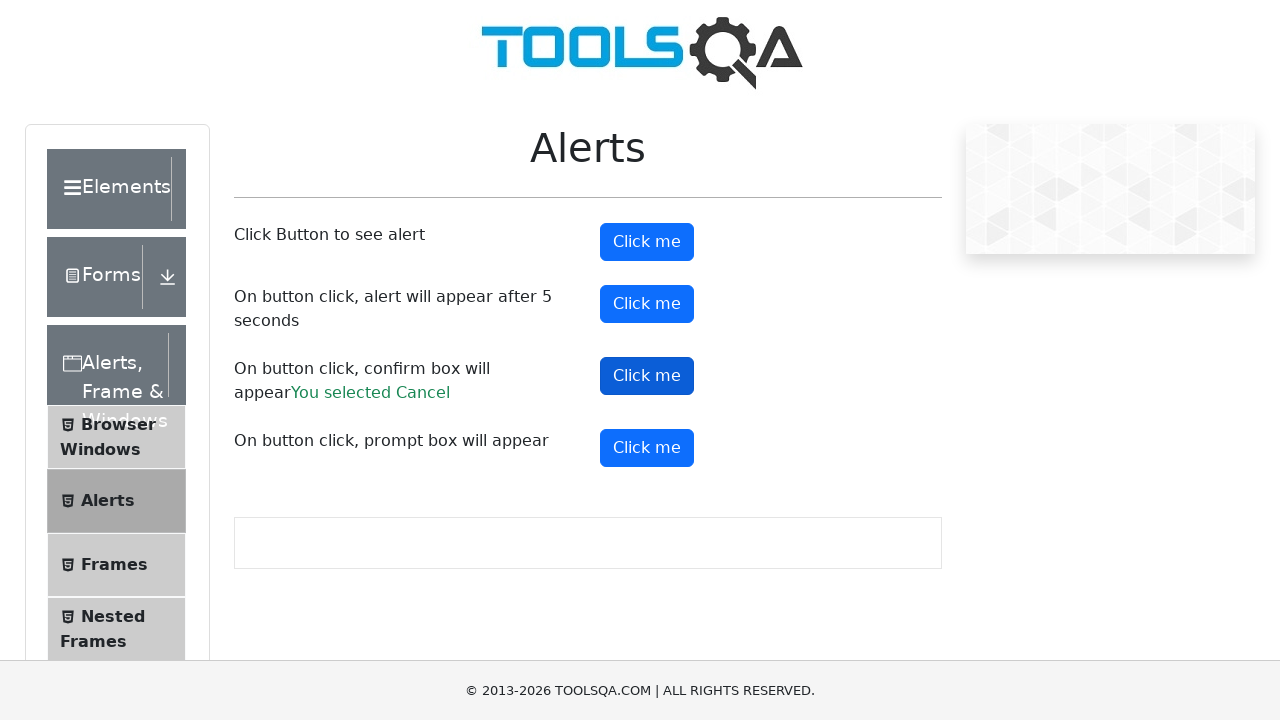

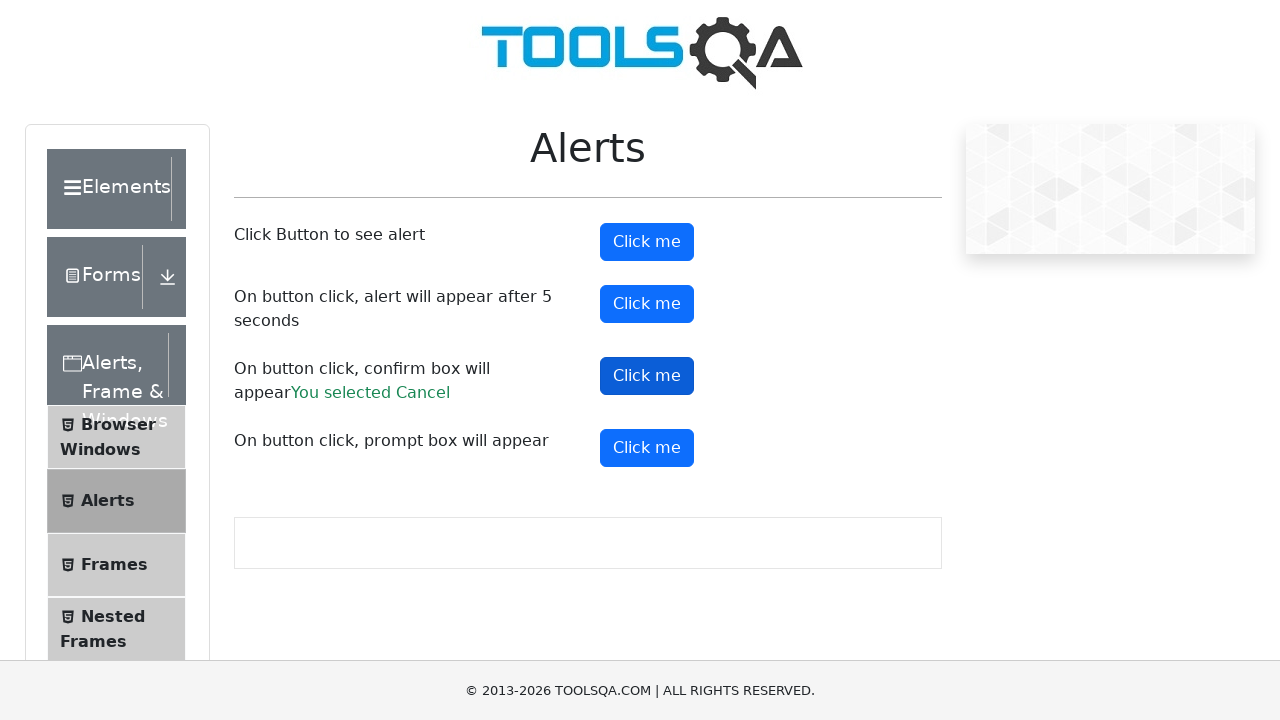